Tests form validation by filling out a subscription form with all required fields except the city field, then verifying that an error message "Campo obrigatório" (Required field) is displayed when attempting to proceed.

Starting URL: https://developer.grupoa.education/subscription/

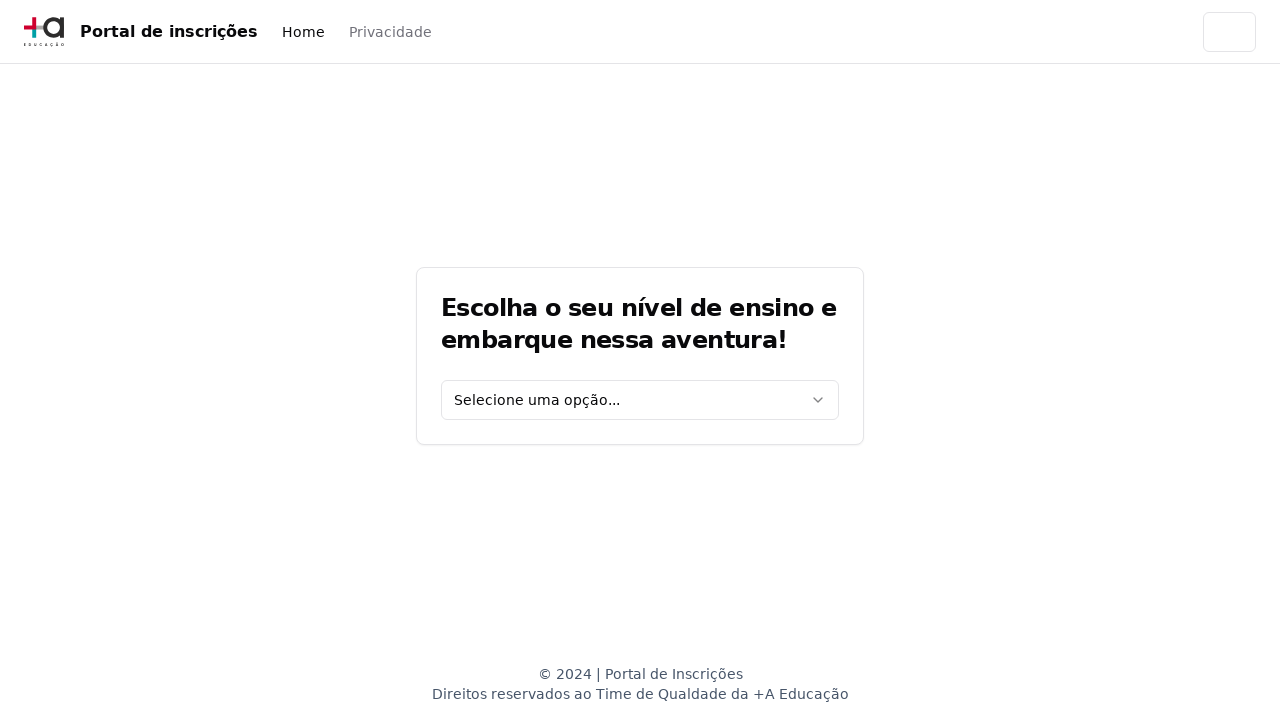

Clicked education level select dropdown at (640, 400) on [data-testid='education-level-select']
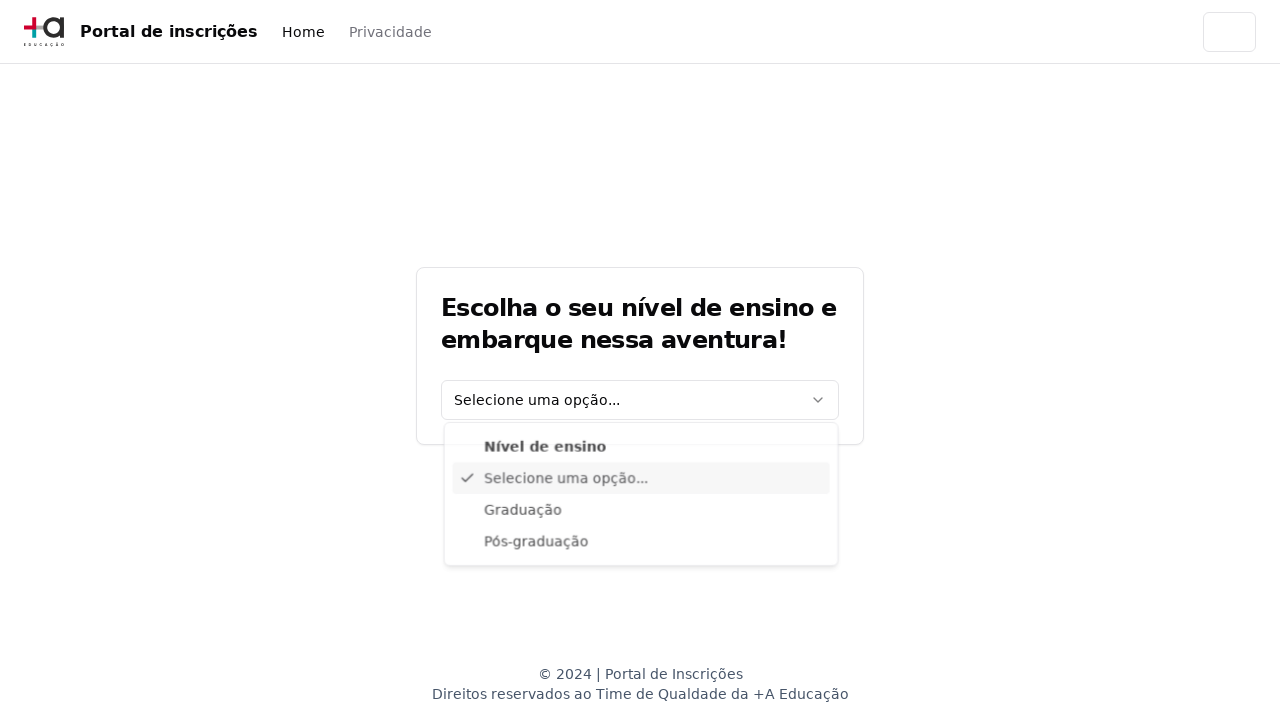

Selected 'Graduação' from education level options at (641, 513) on xpath=//div[@data-radix-vue-collection-item][contains(., 'Graduação')]
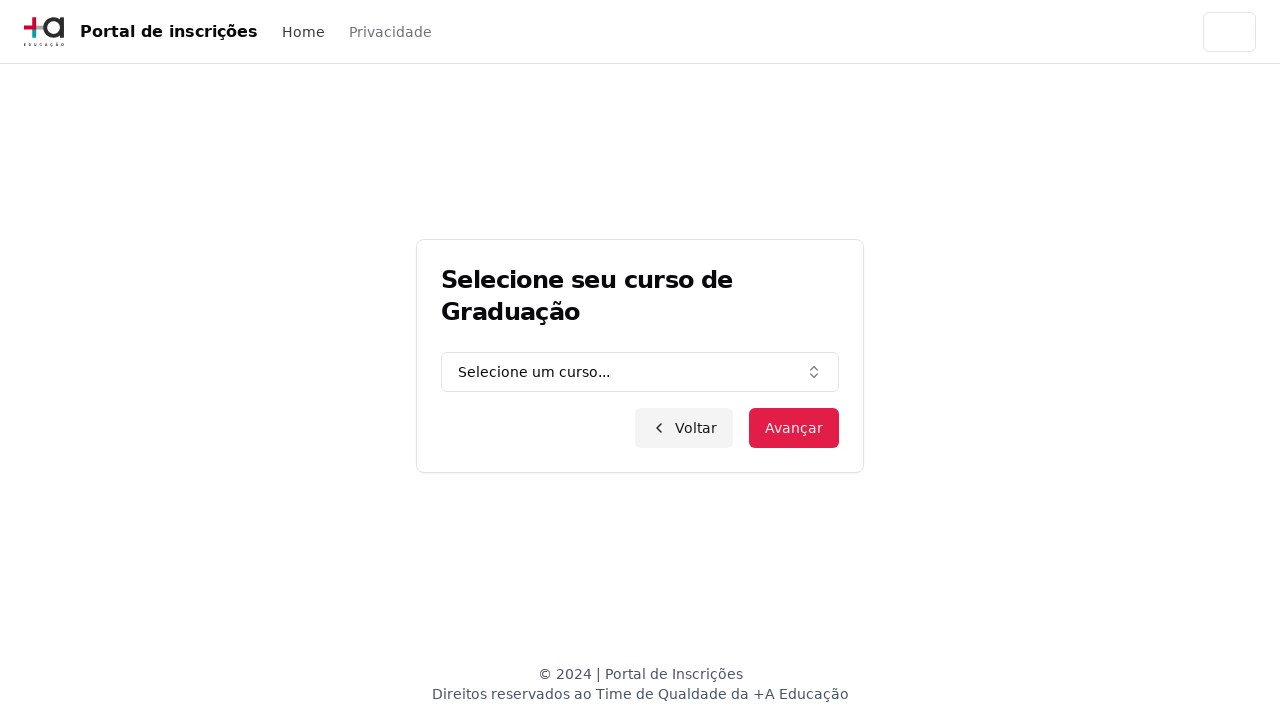

Clicked graduation course combo box at (640, 372) on [data-testid='graduation-combo']
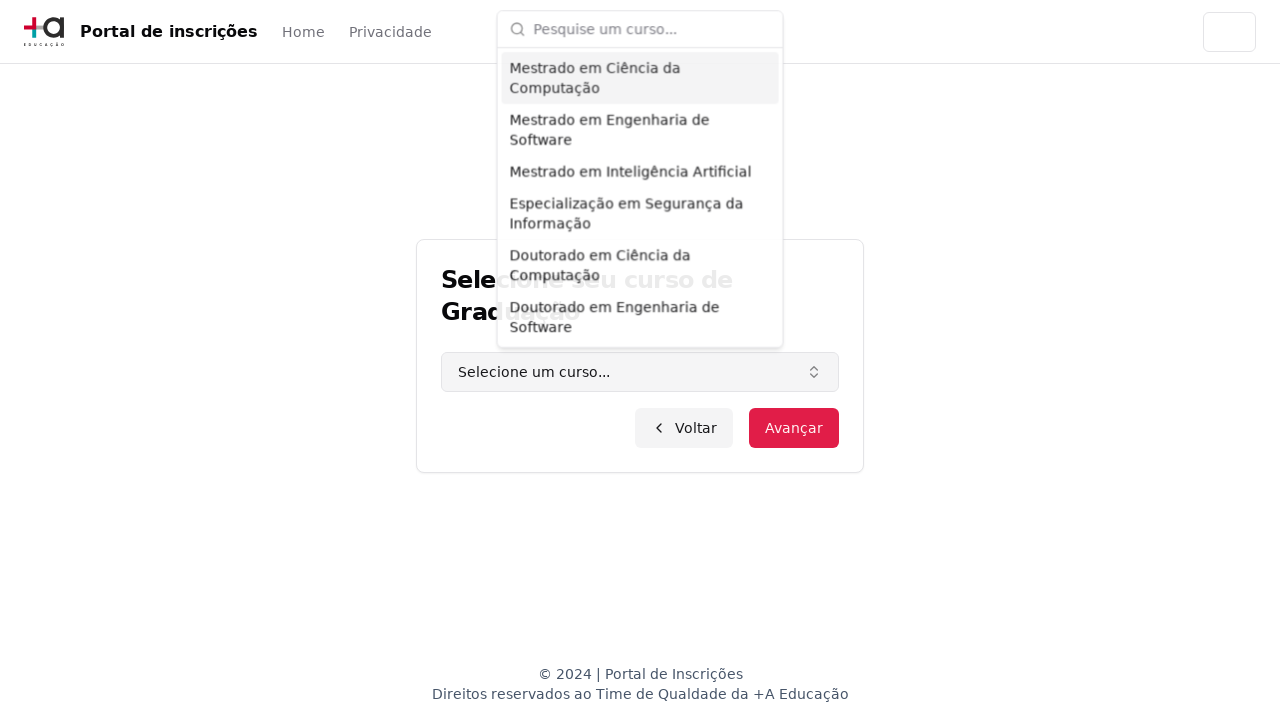

Clicked course search input field at (652, 28) on input.h-9
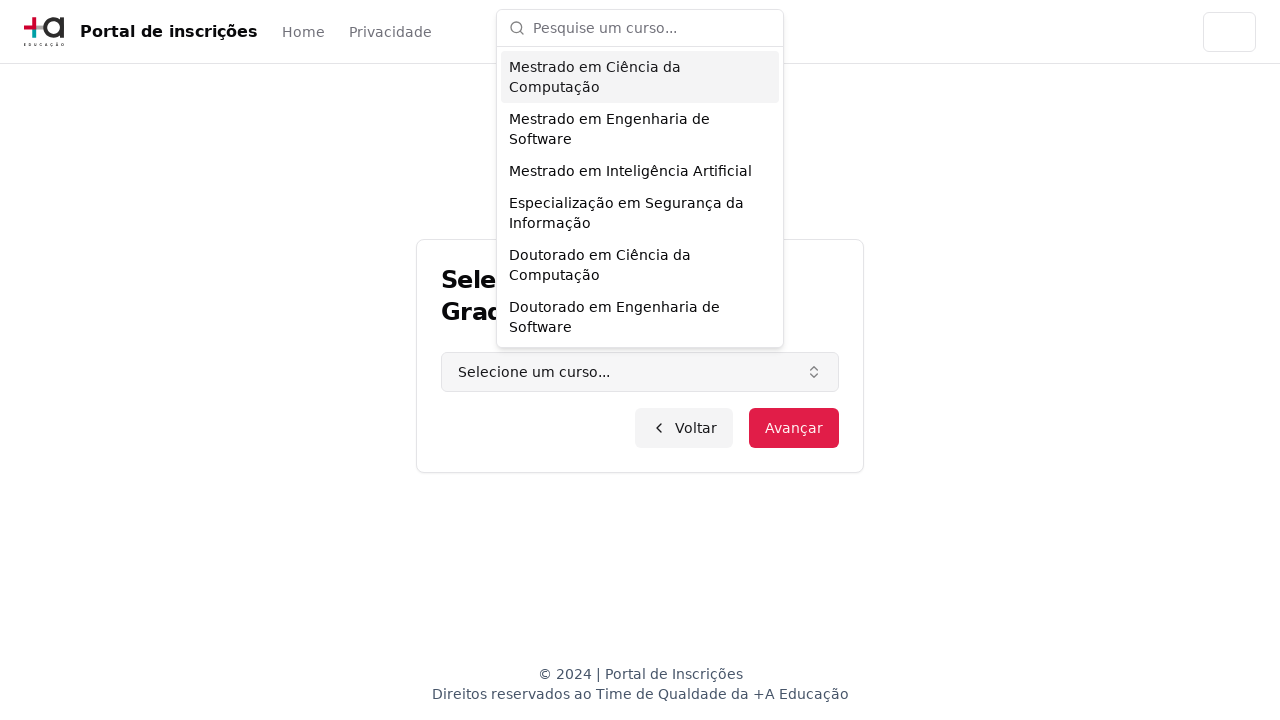

Filled course search field with 'Engenharia de Software' on input.h-9
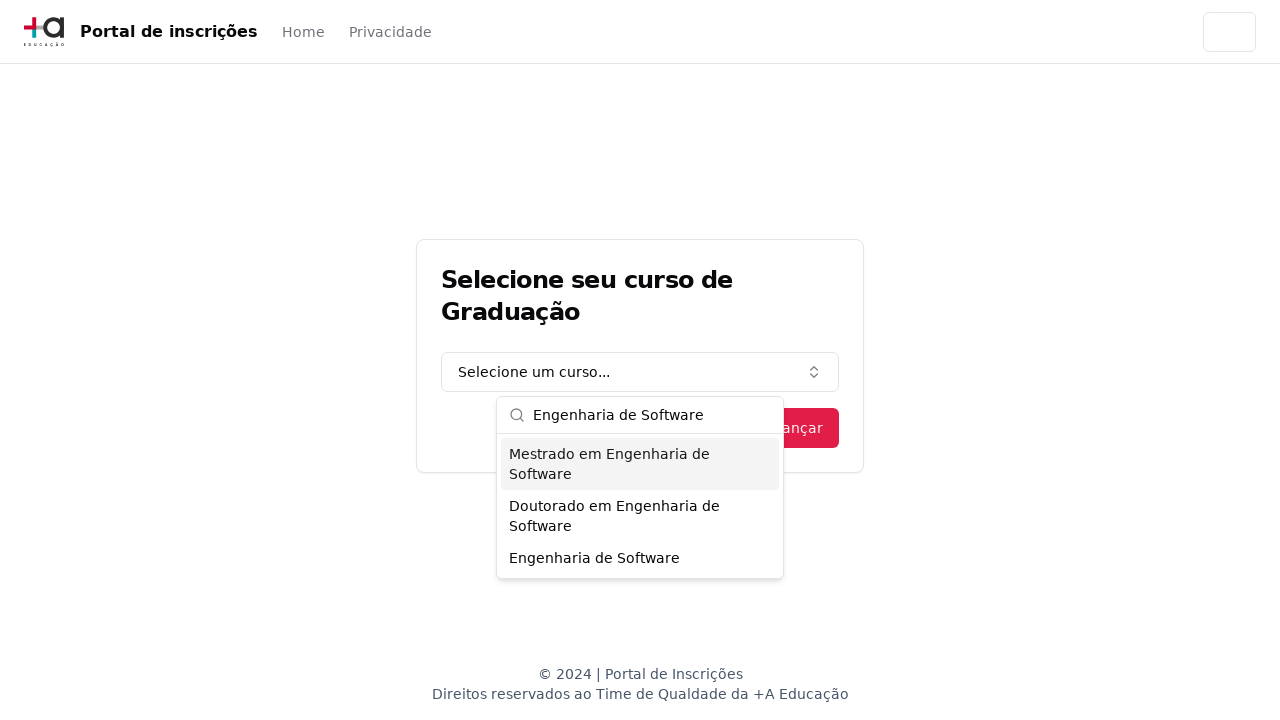

Pressed Enter to confirm course selection on input.h-9
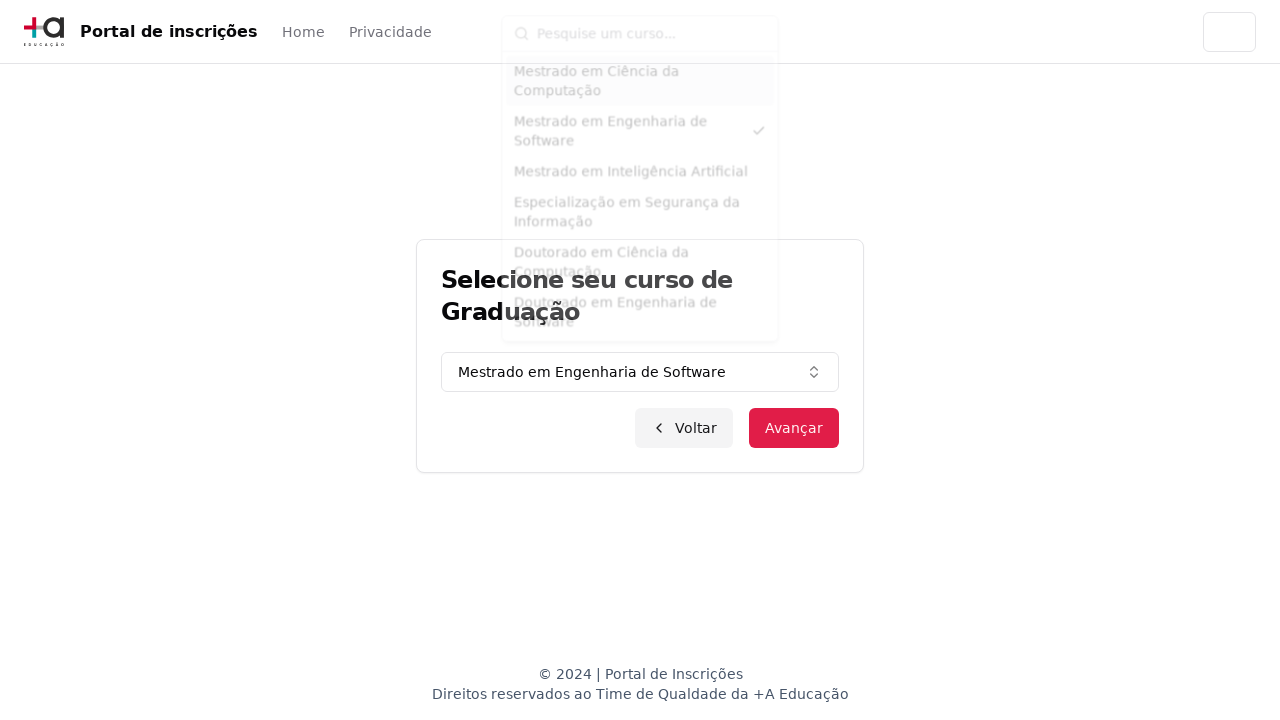

Clicked advance button to proceed to registration form at (794, 428) on button.inline-flex.items-center.justify-center.bg-primary
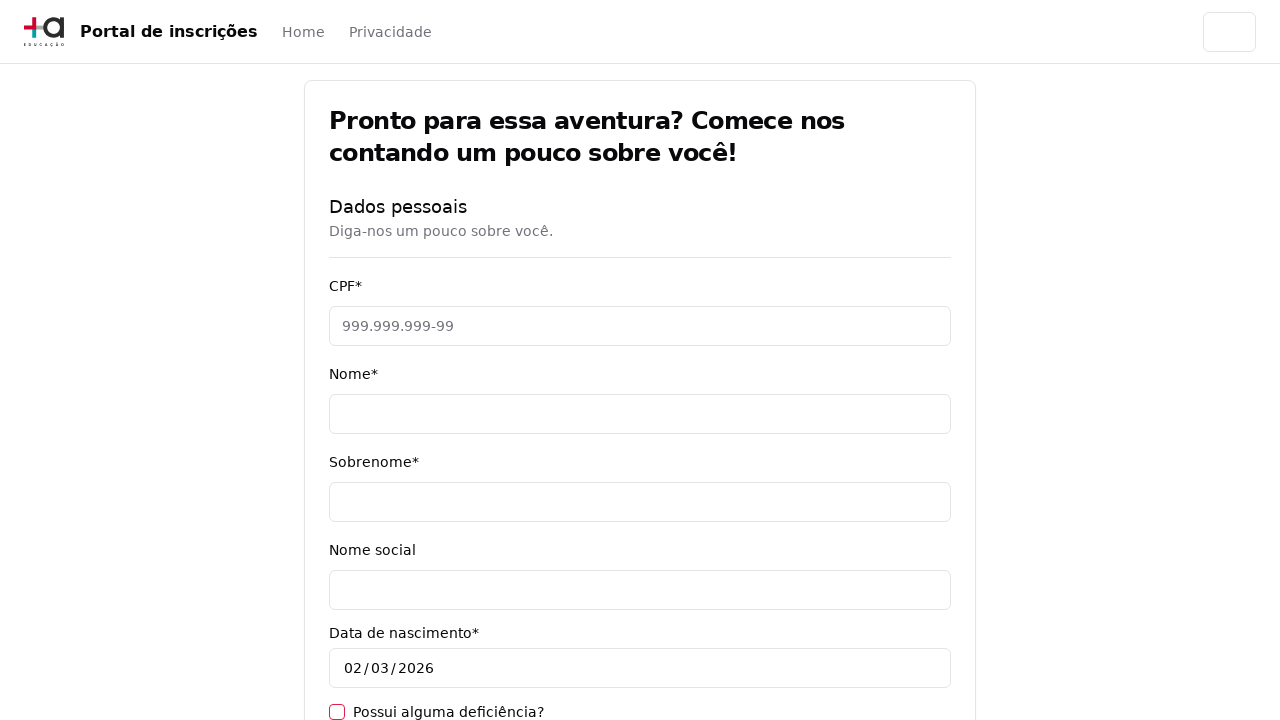

Registration form loaded and CPF input field appeared
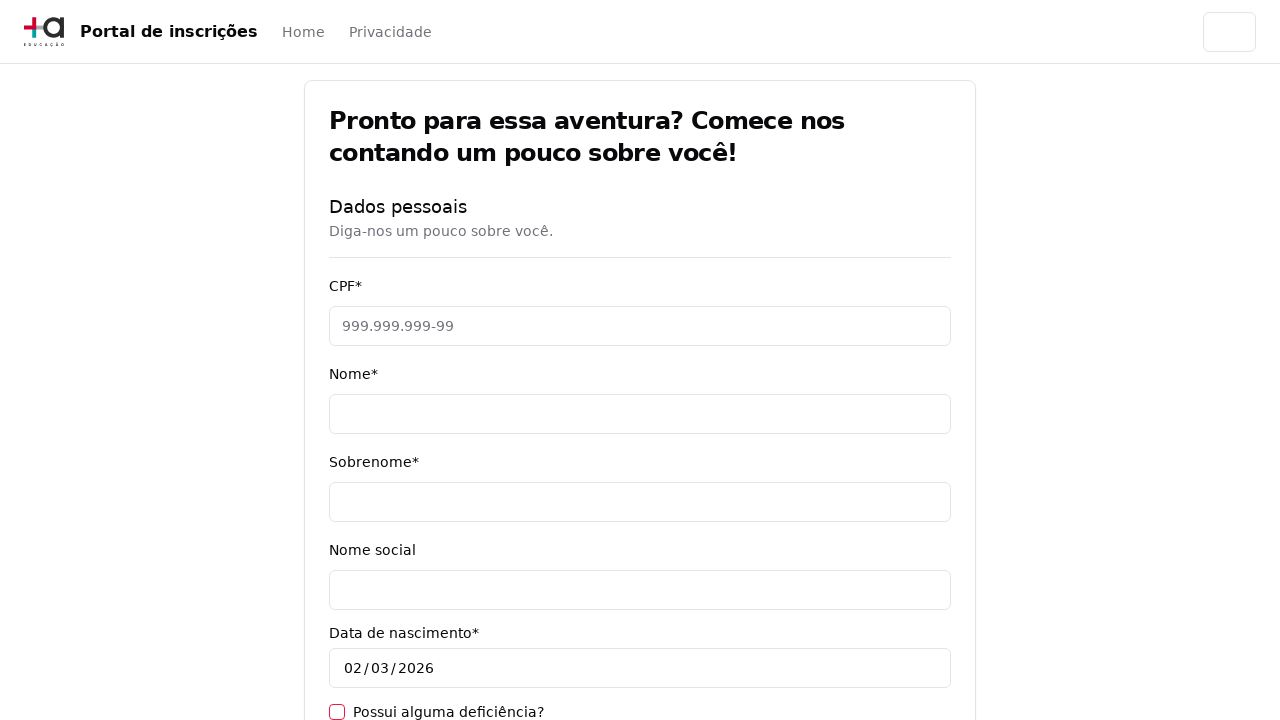

Filled CPF field with '11495607623' on [data-testid='cpf-input']
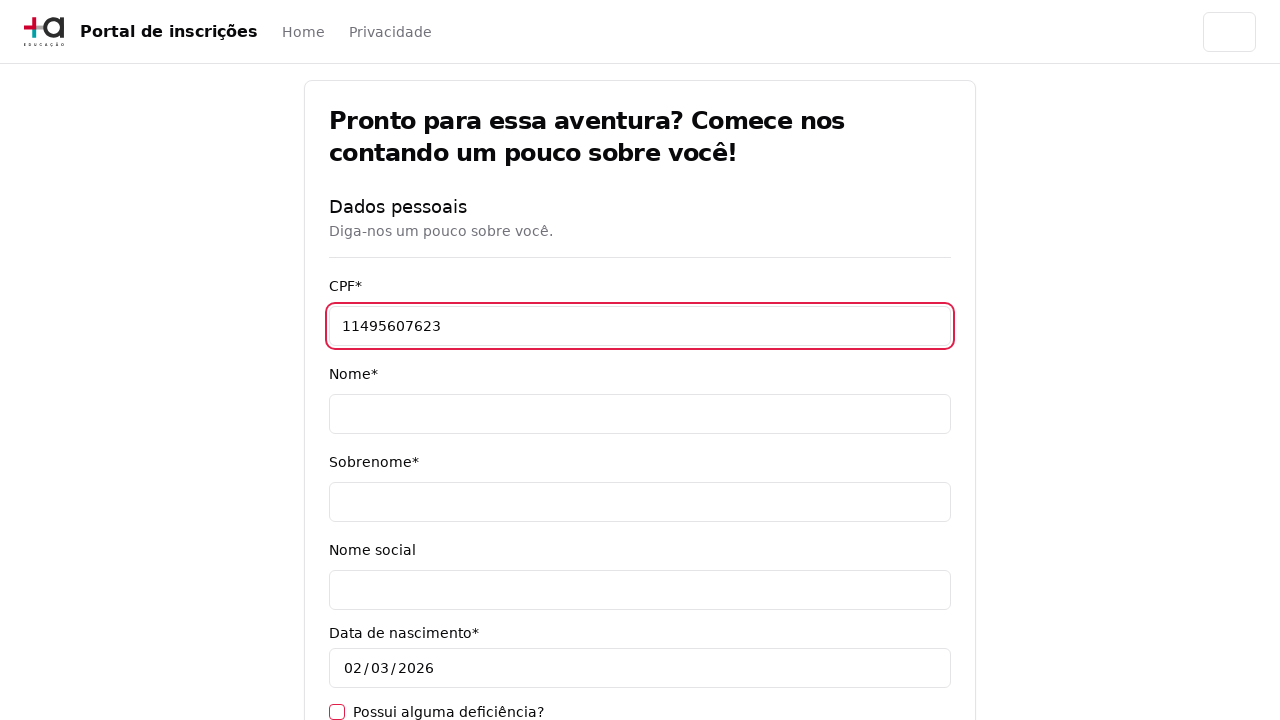

Filled name field with 'Jéssica' on [data-testid='name-input']
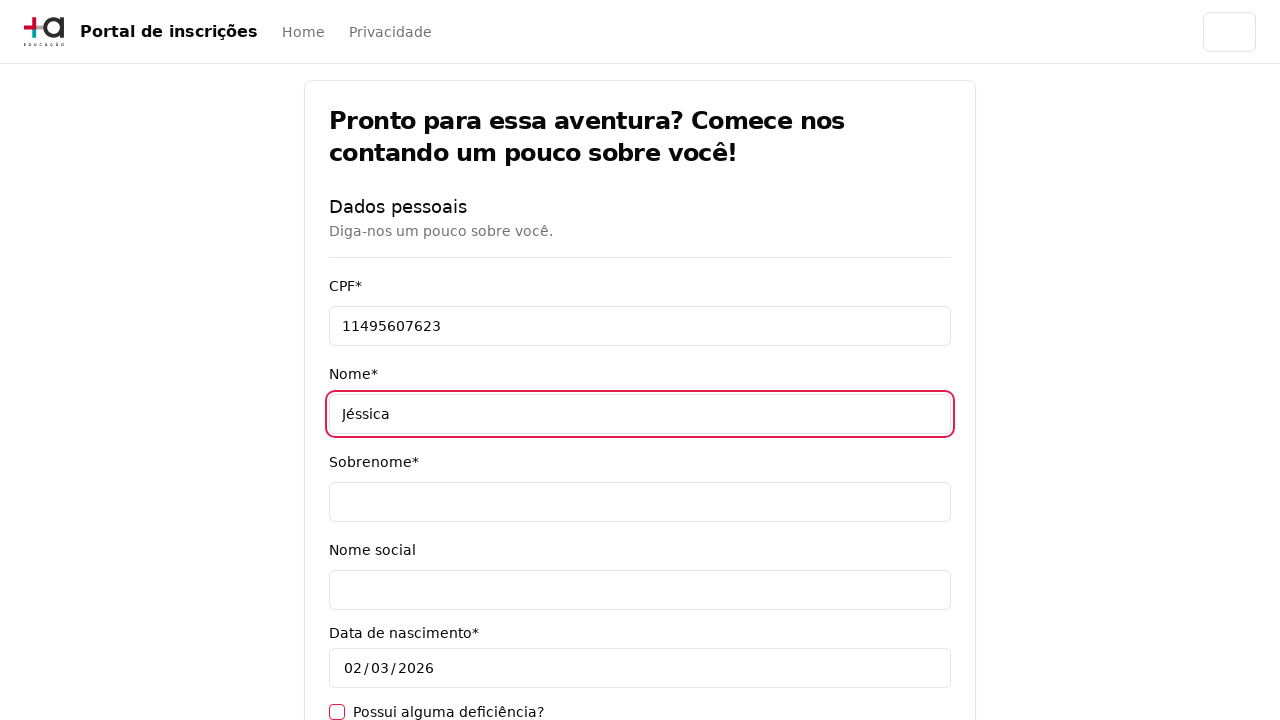

Filled surname field with 'Martins' on [data-testid='surname-input']
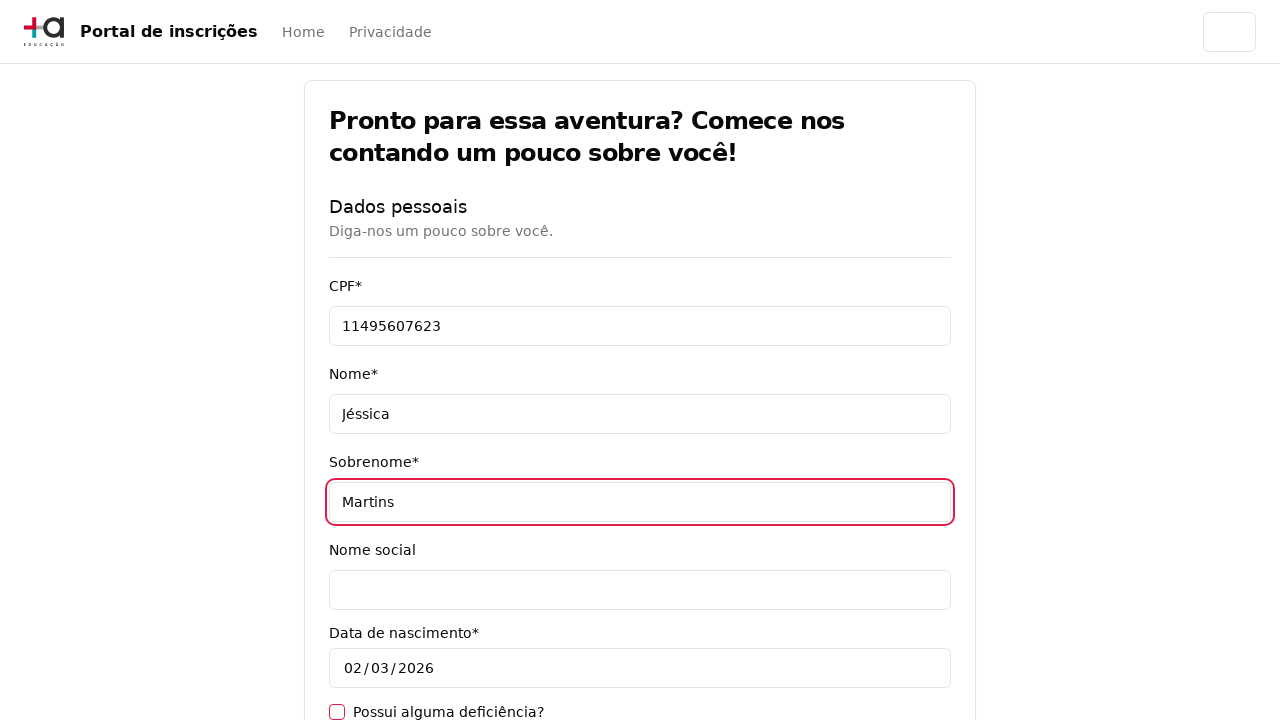

Filled email field with 'jessicamartins@teste.com.br' on [data-testid='email-input']
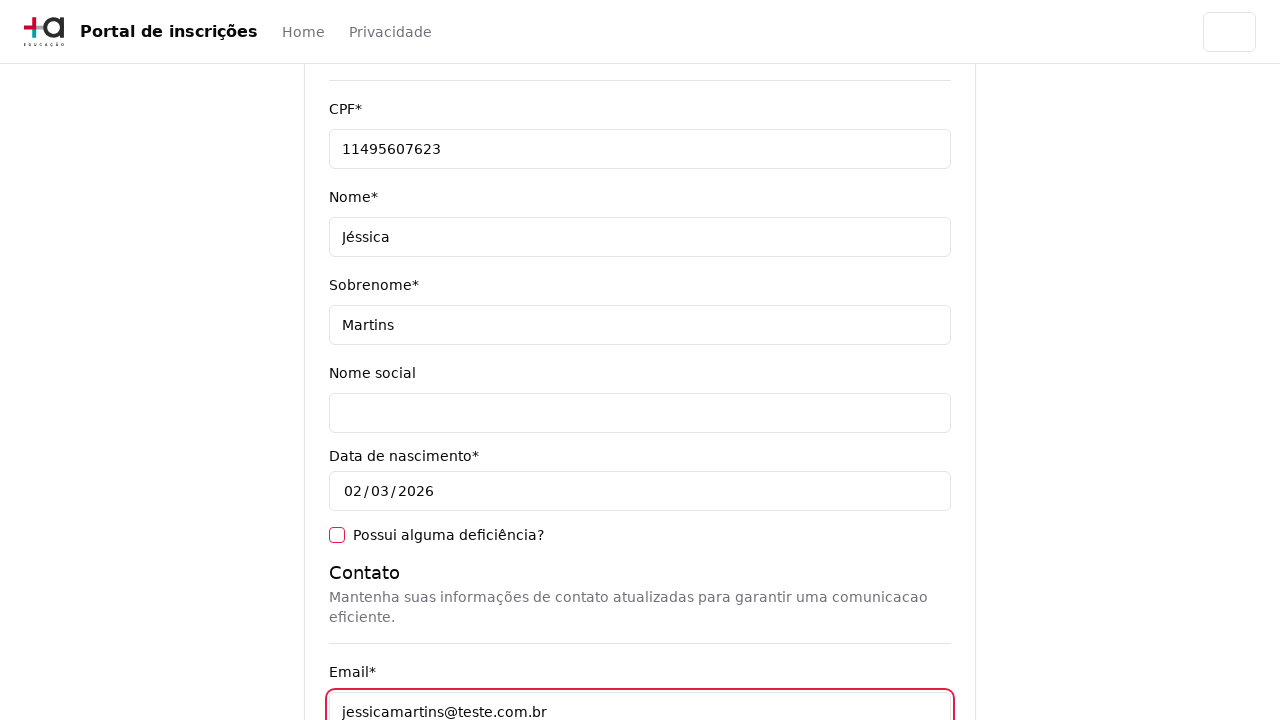

Filled cellphone field with '31975002222' on [data-testid='cellphone-input']
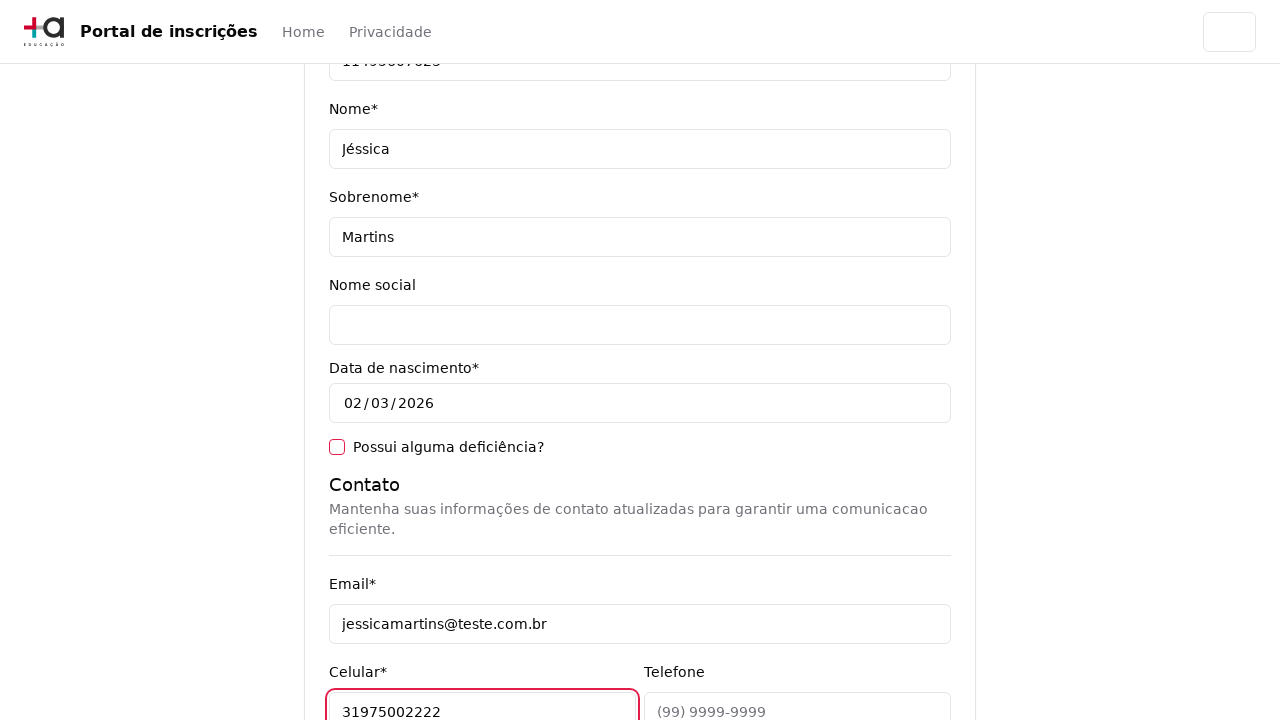

Filled phone field with '3132320032' on [data-testid='phone-input']
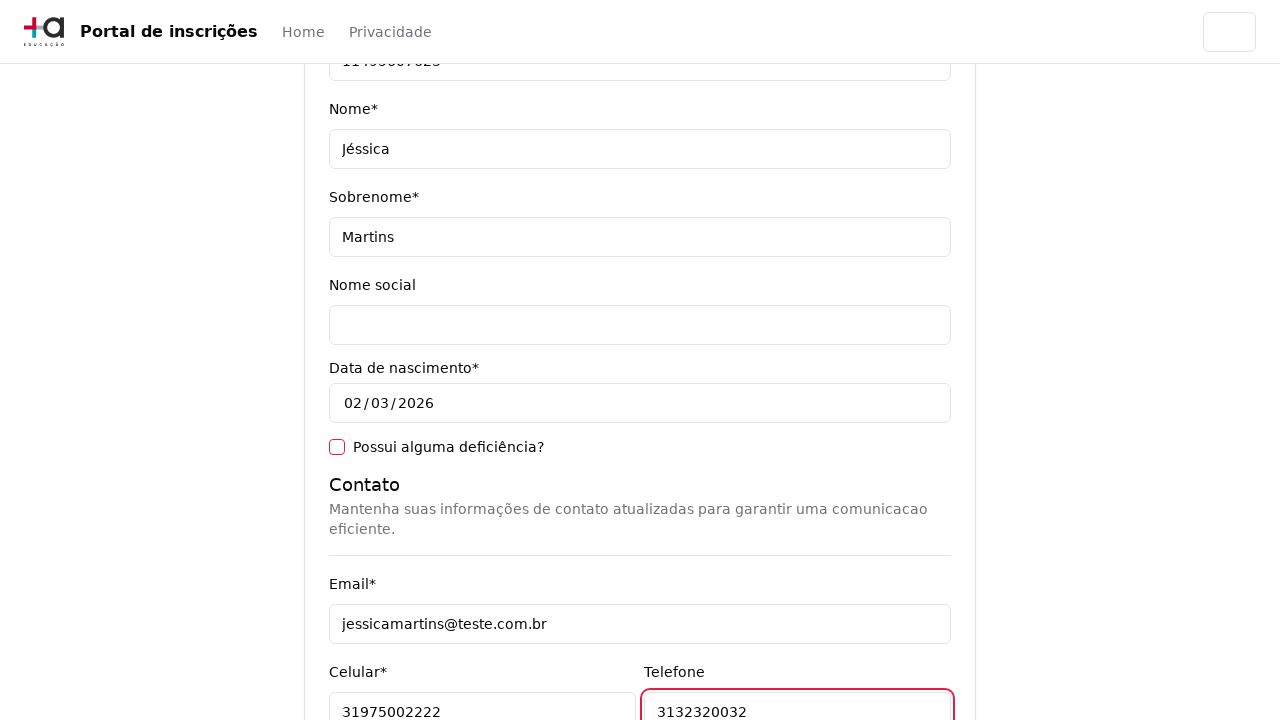

Filled CEP field with '30330000' on [data-testid='cep-input']
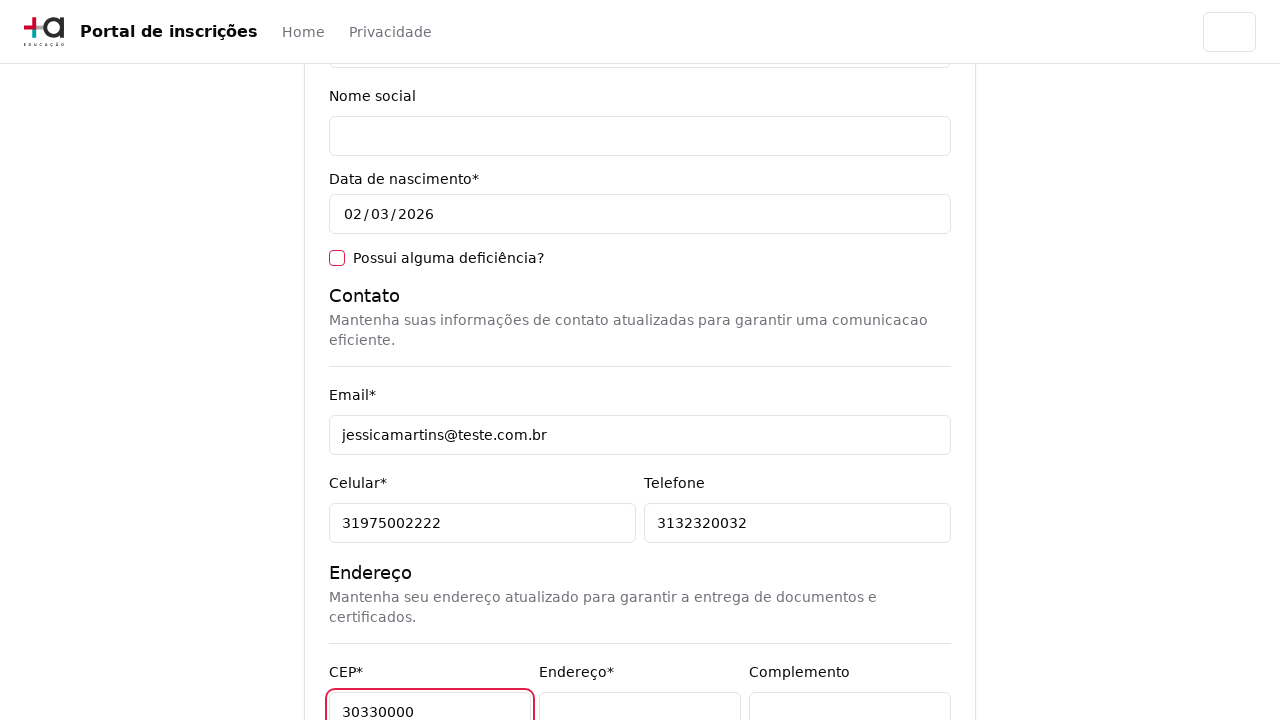

Filled address field with 'Rua A' on [data-testid='address-input']
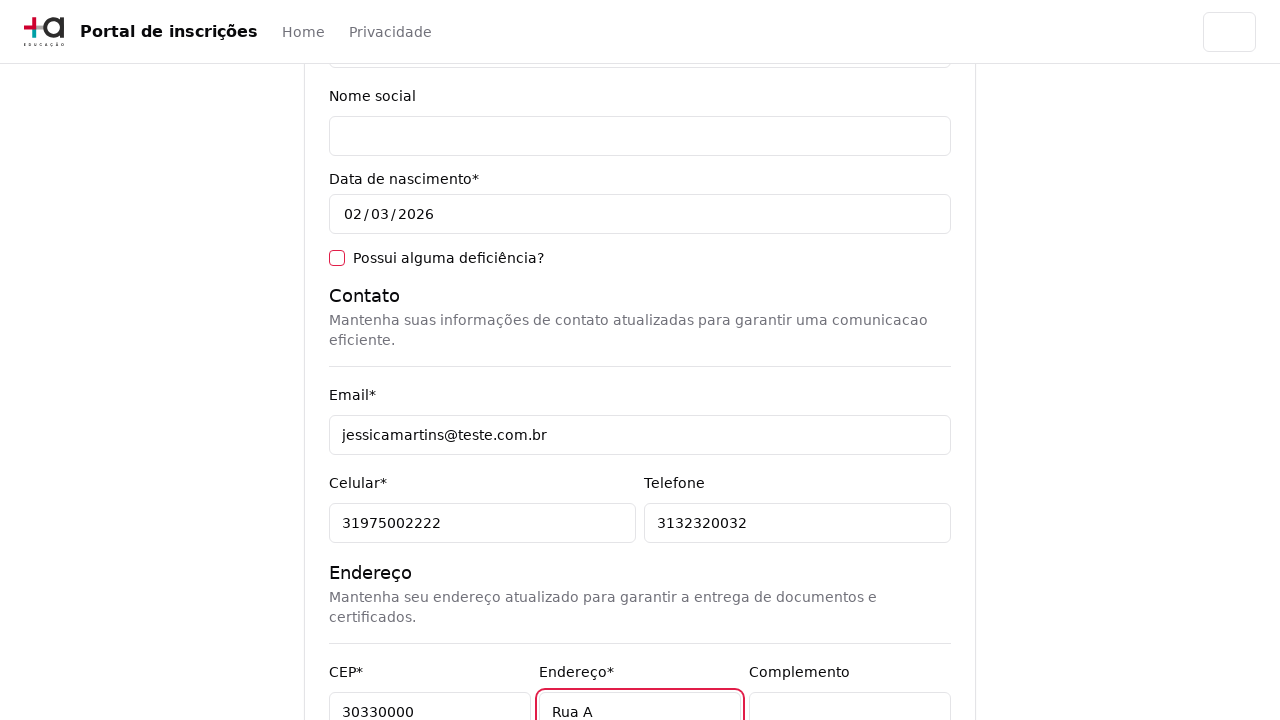

Filled neighborhood field with 'São Pedro' on [data-testid='neighborhood-input']
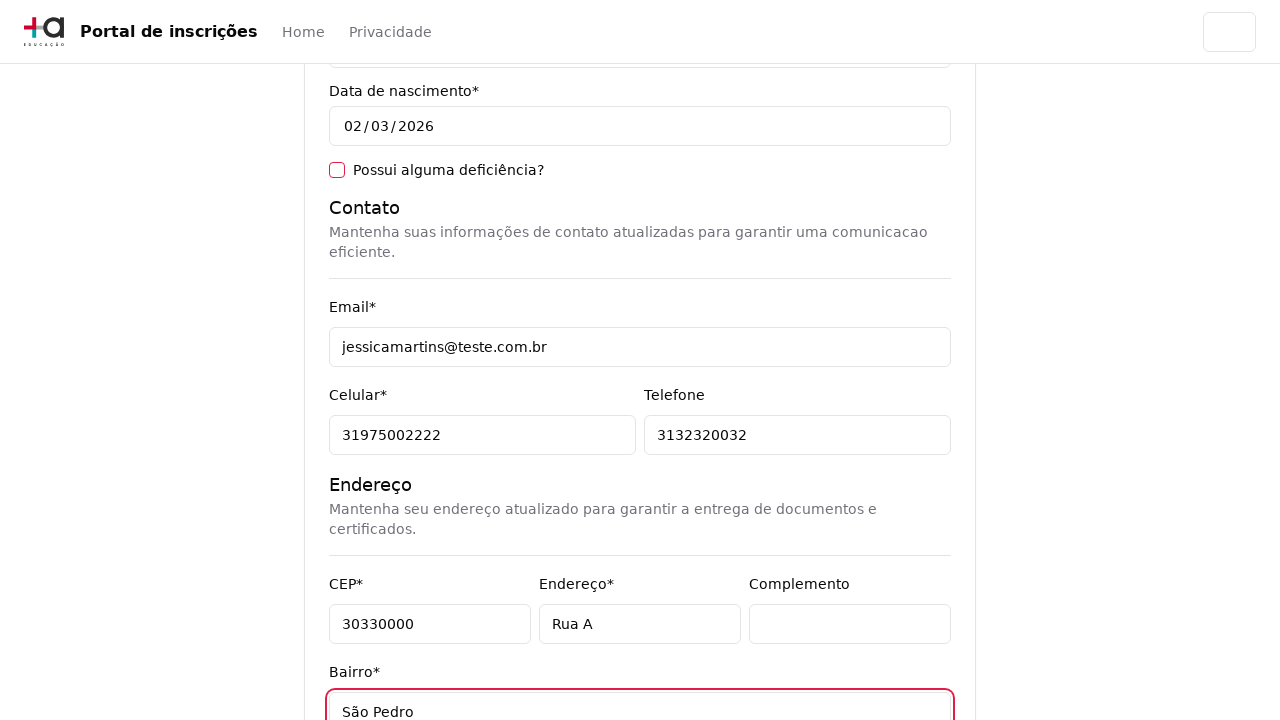

Left city field empty intentionally to test validation on [data-testid='city-input']
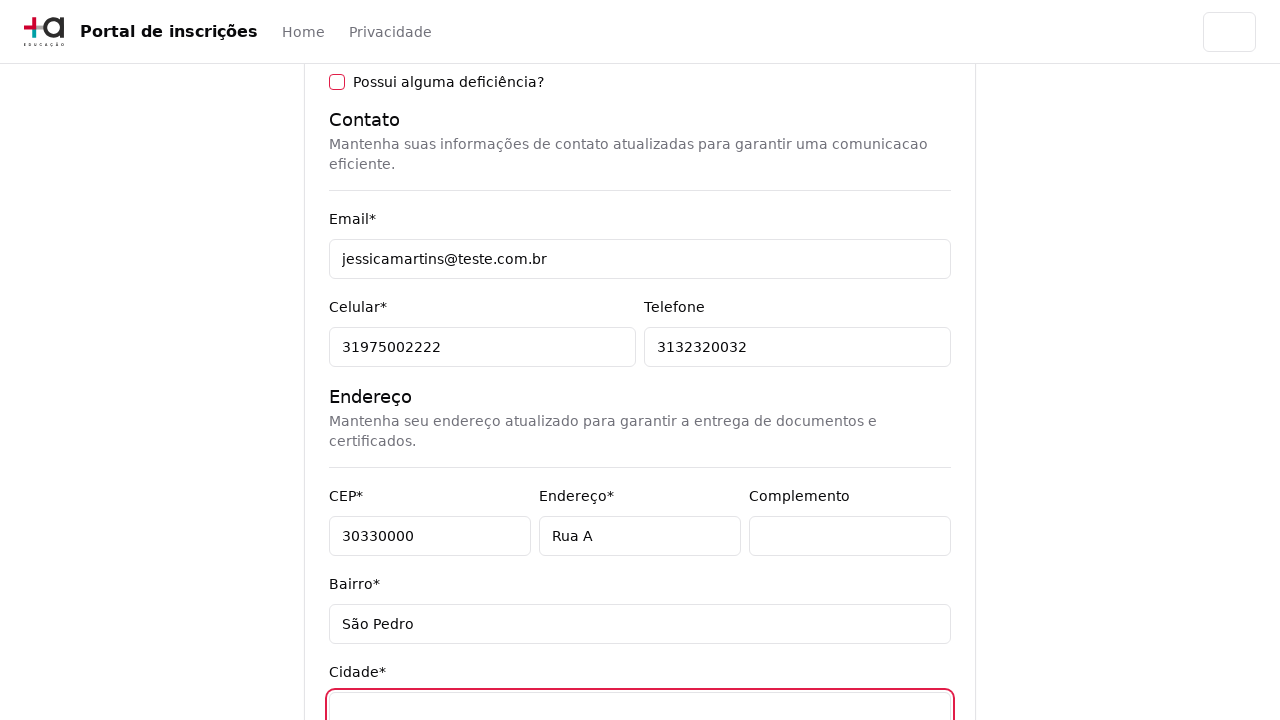

Filled state field with 'Minas Gerais' on [data-testid='state-input']
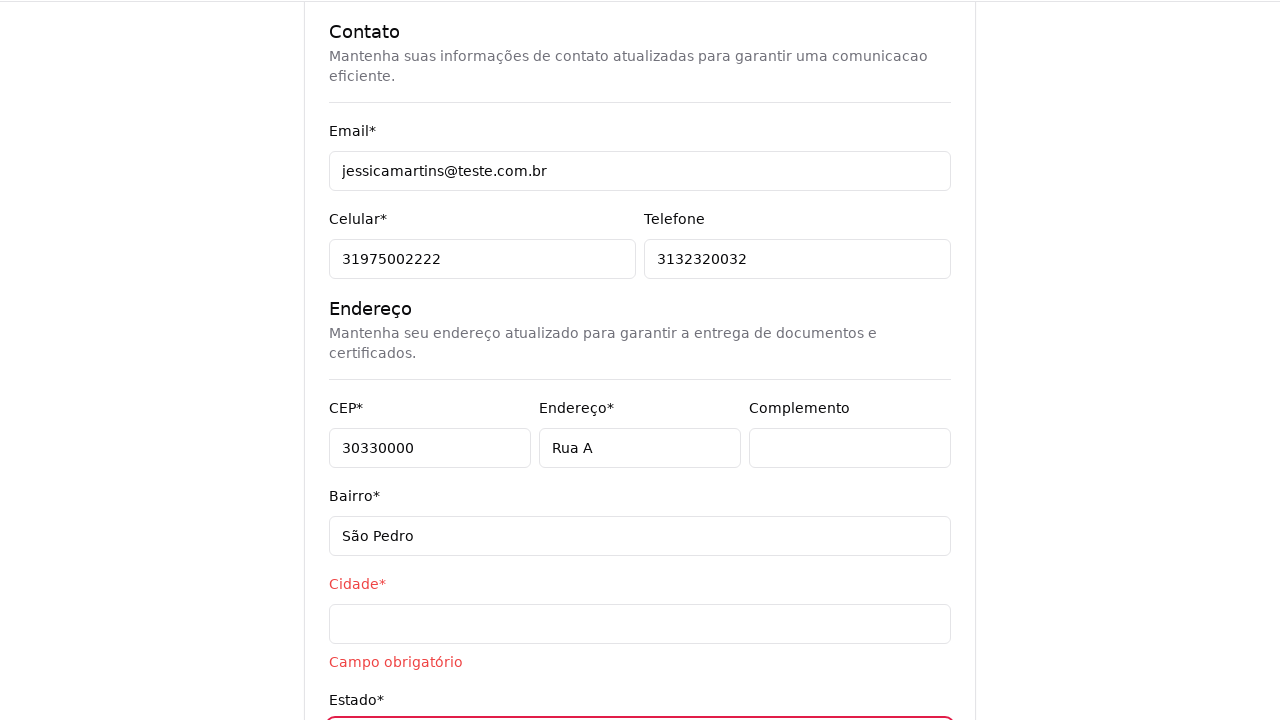

Filled country field with 'Brasil' on [data-testid='country-input']
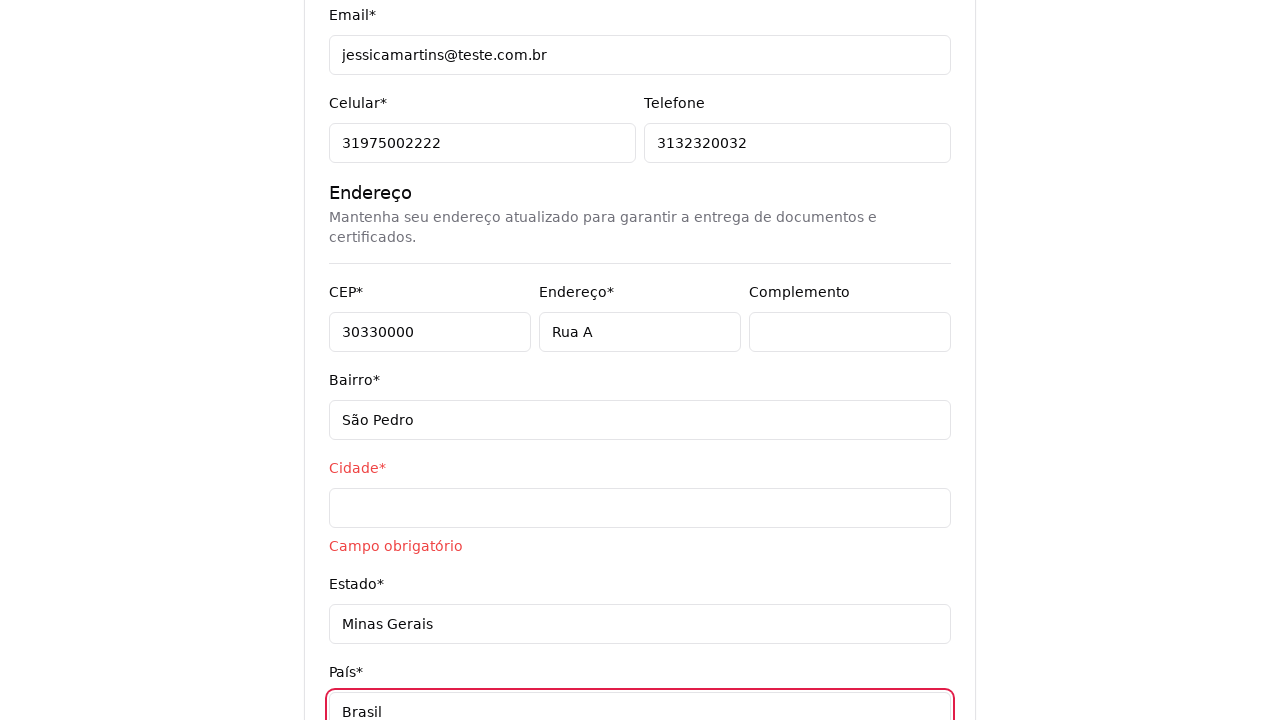

Clicked next/advance button to trigger form validation at (906, 587) on [data-testid='next-button']
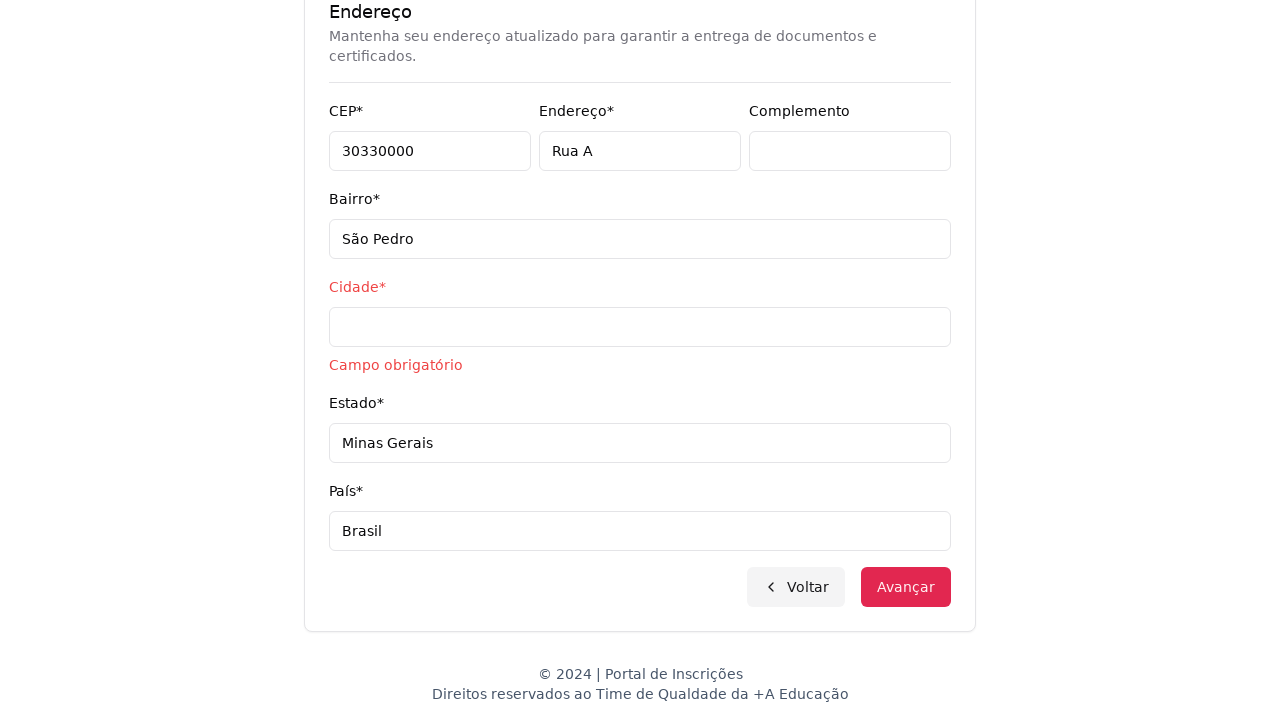

Verified error message 'Campo obrigatório' (Required field) is displayed for city field
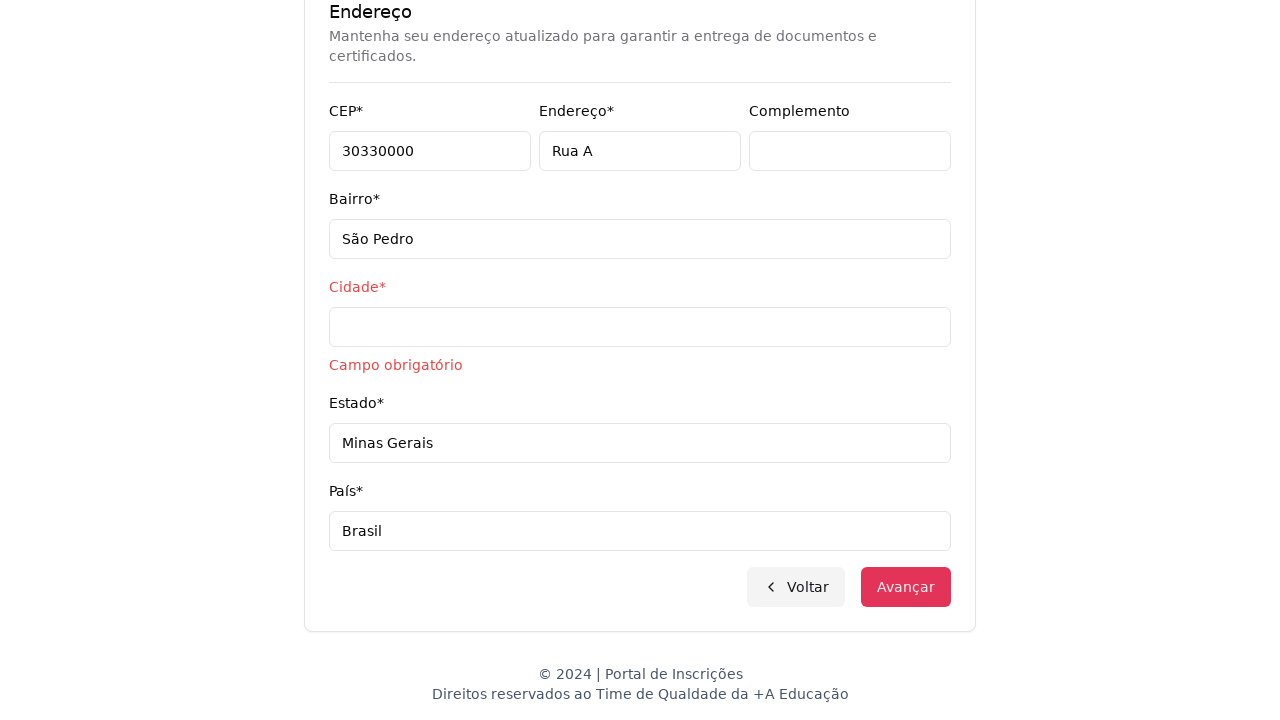

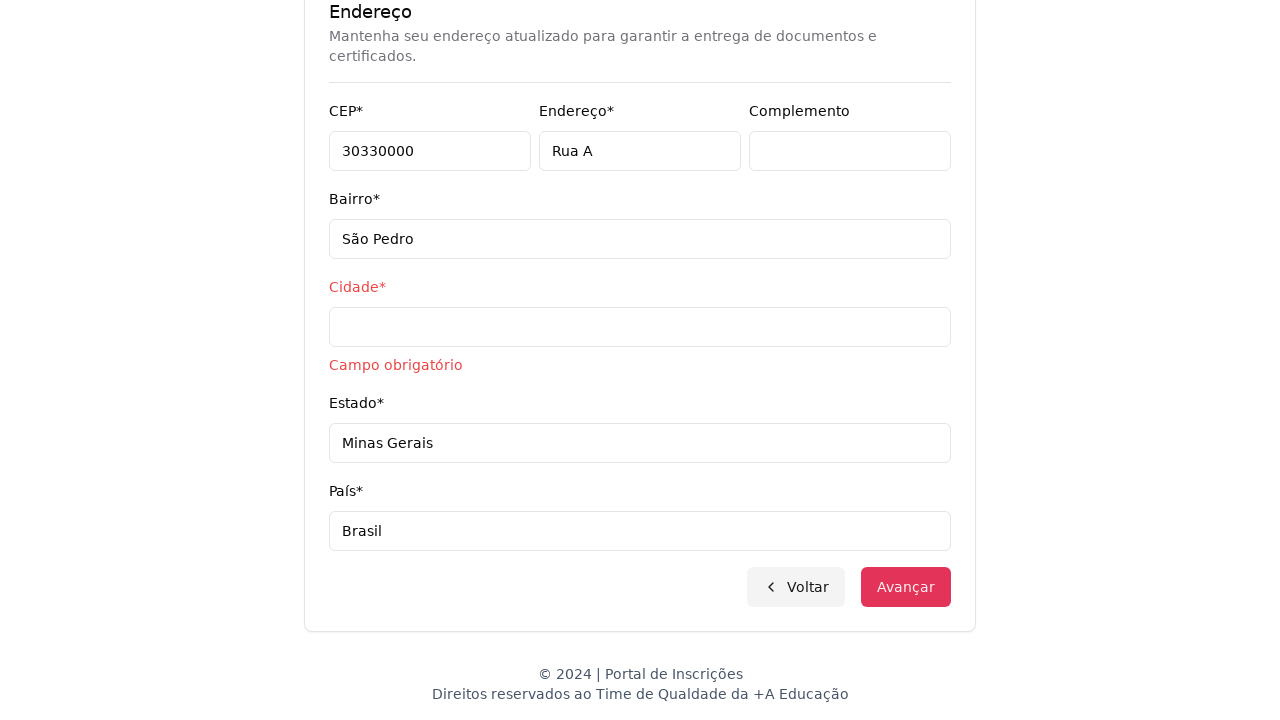